Tests file download functionality by navigating to a download page and clicking on a file link to initiate the download.

Starting URL: https://the-internet.herokuapp.com/download

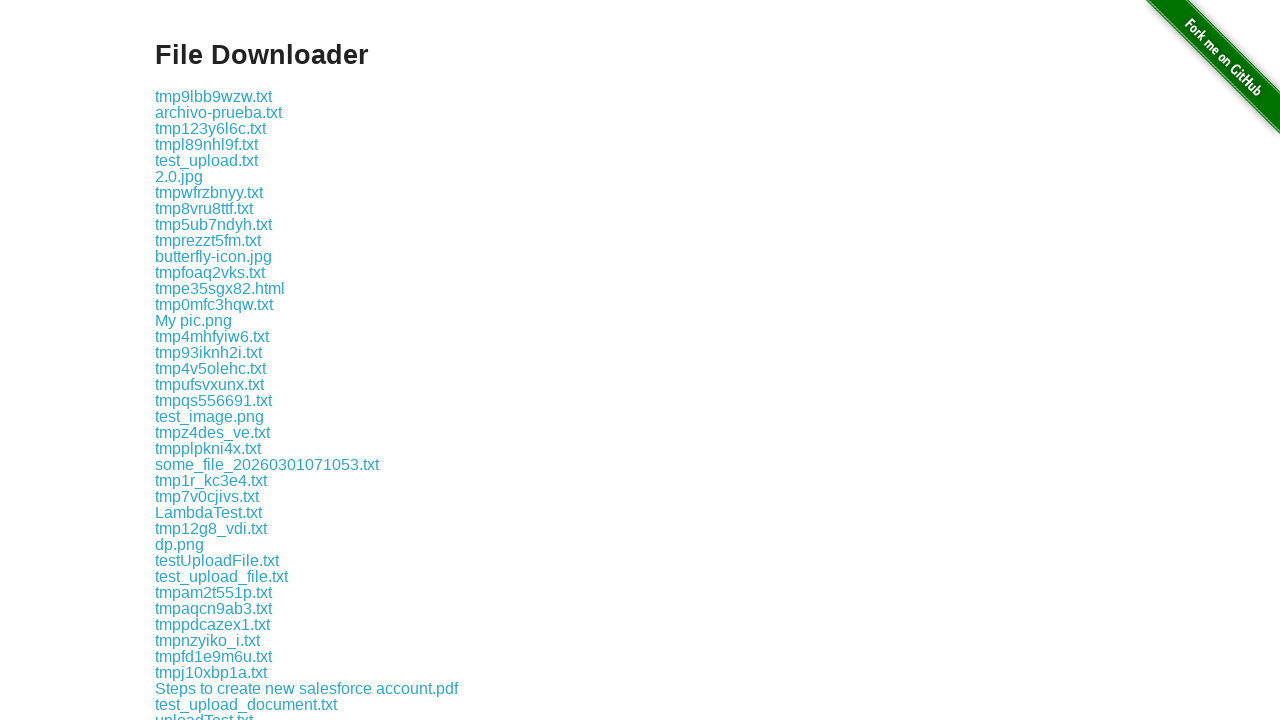

Waited for download link 'LambdaTest.txt' to be visible
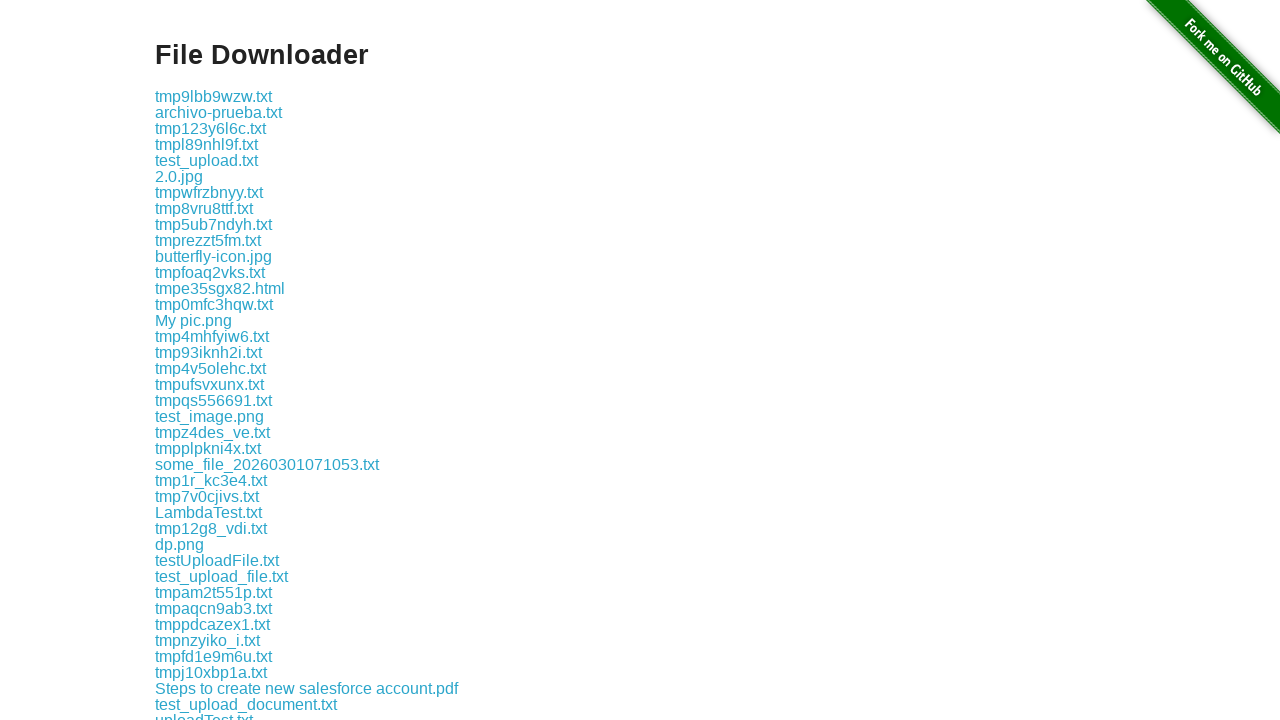

Clicked on 'LambdaTest.txt' file link to initiate download at (208, 512) on xpath=//a[text()='LambdaTest.txt']
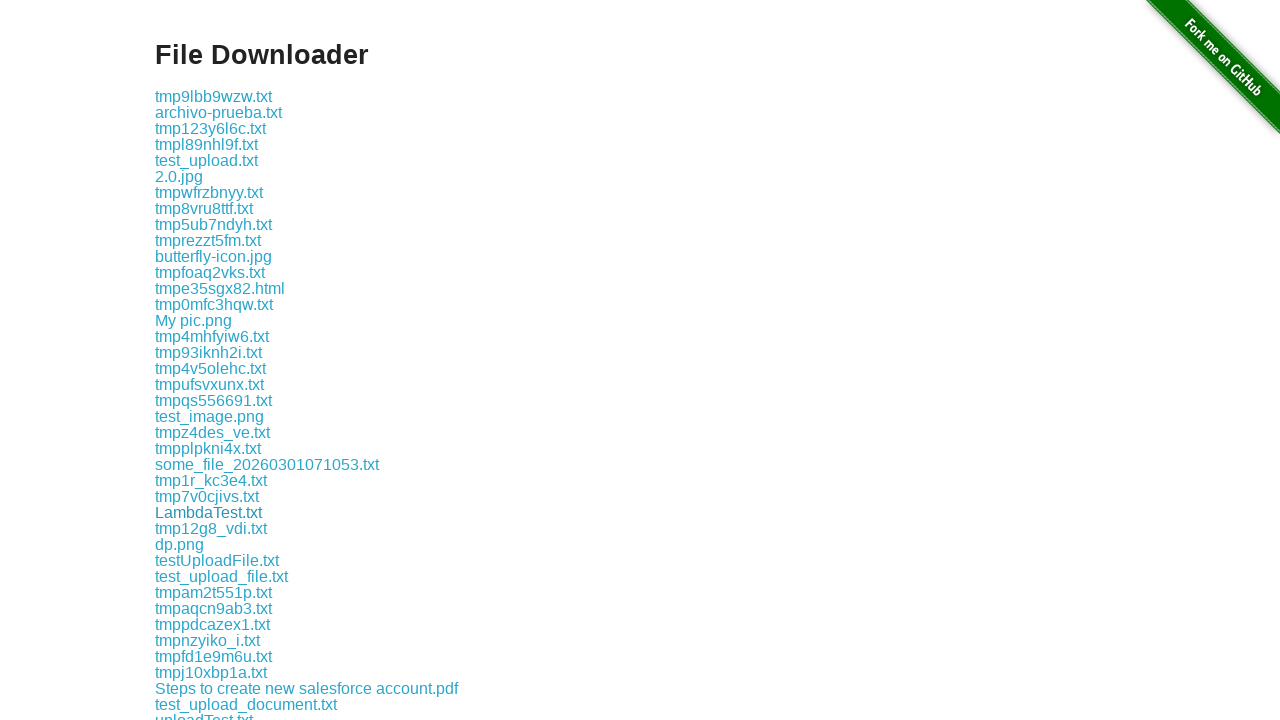

Waited 2 seconds for download to initiate
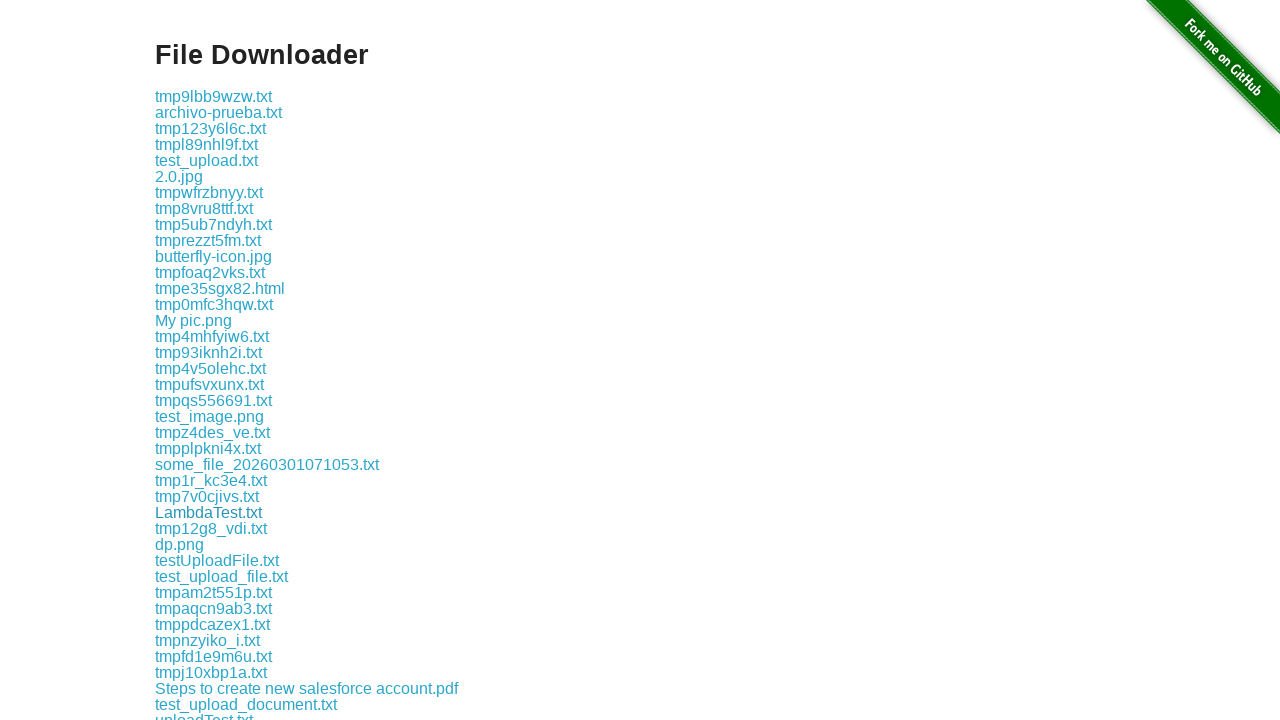

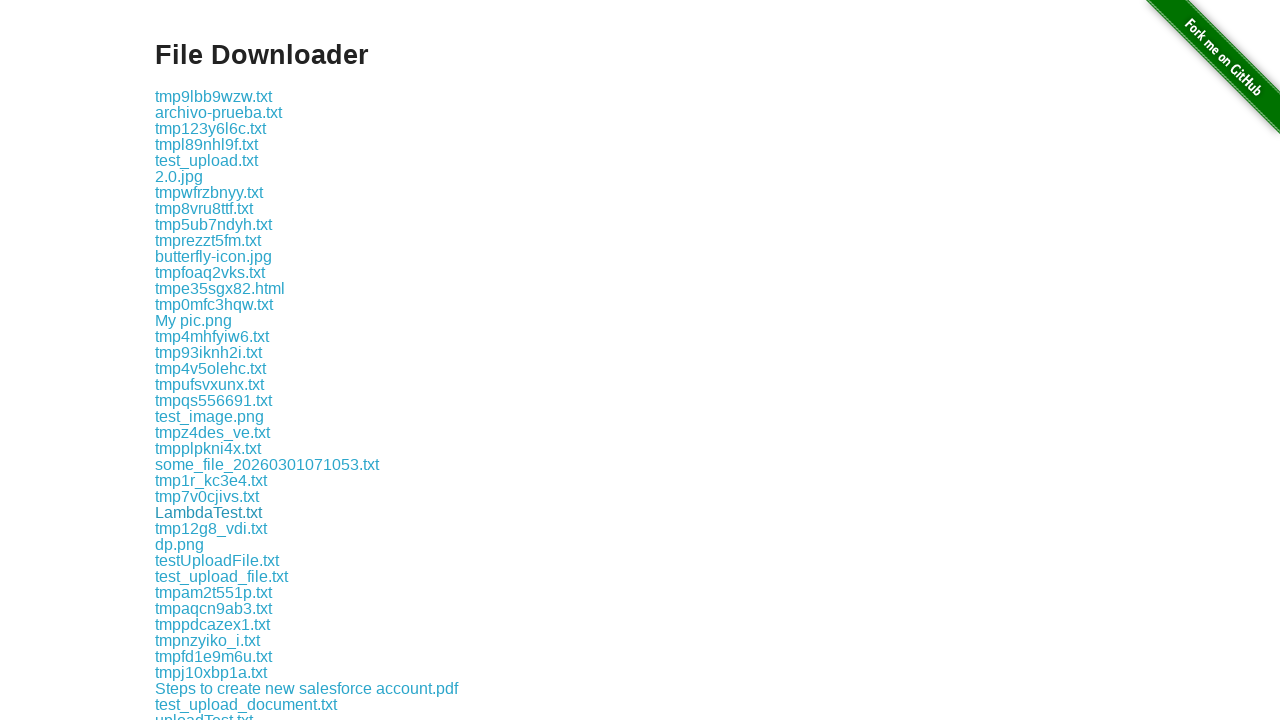